Tests dynamic content loading by clicking a start button and waiting for dynamically loaded content to appear

Starting URL: https://the-internet.herokuapp.com/dynamic_loading/2

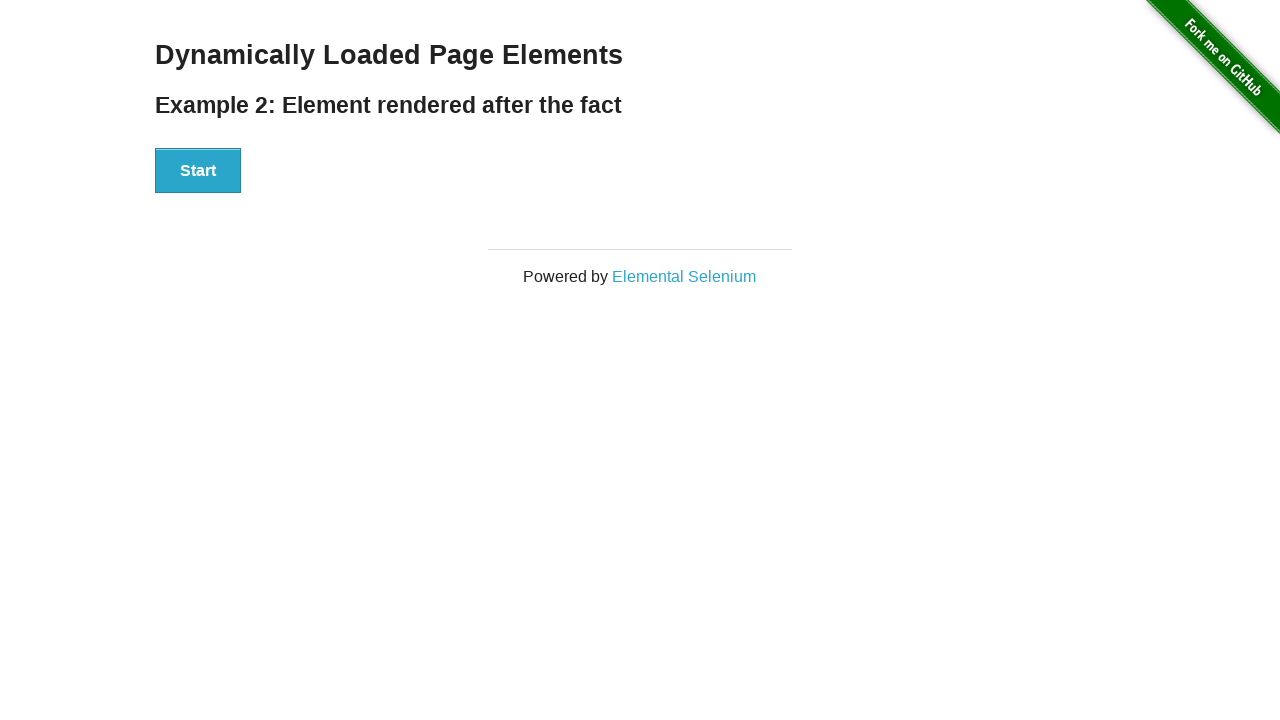

Set up dialog handler to capture alert
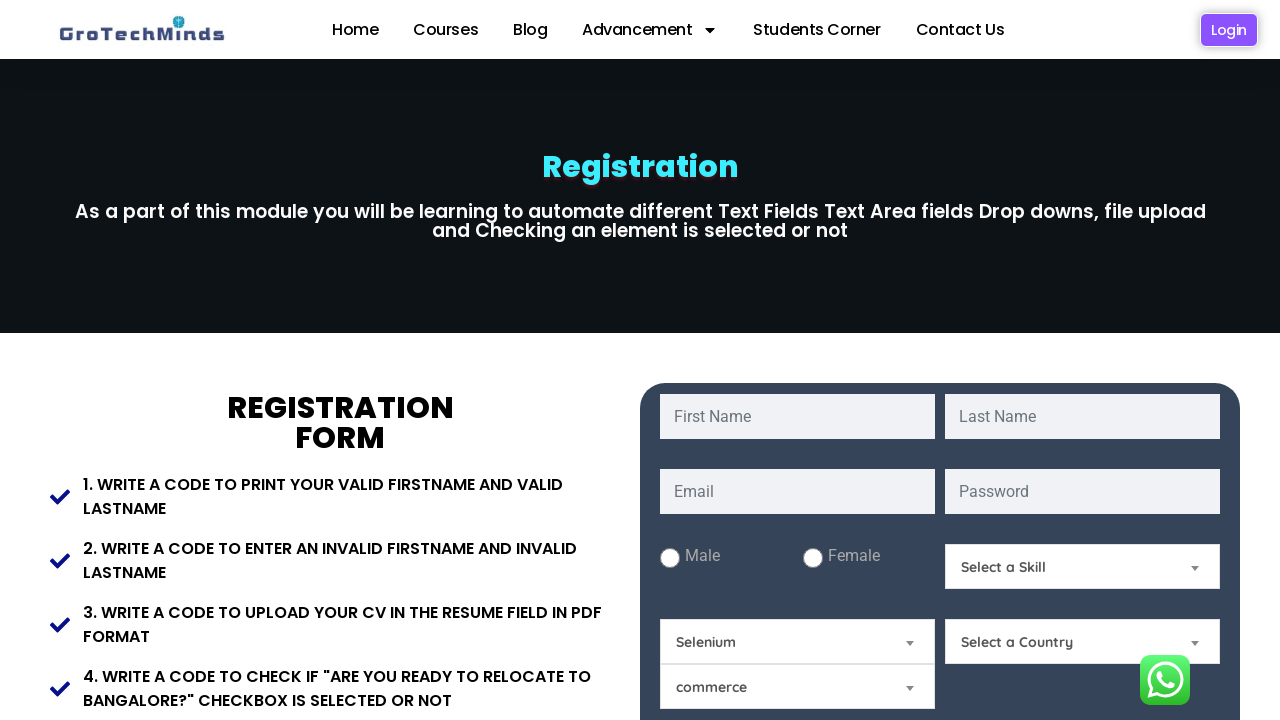

Right-clicked on context menu box
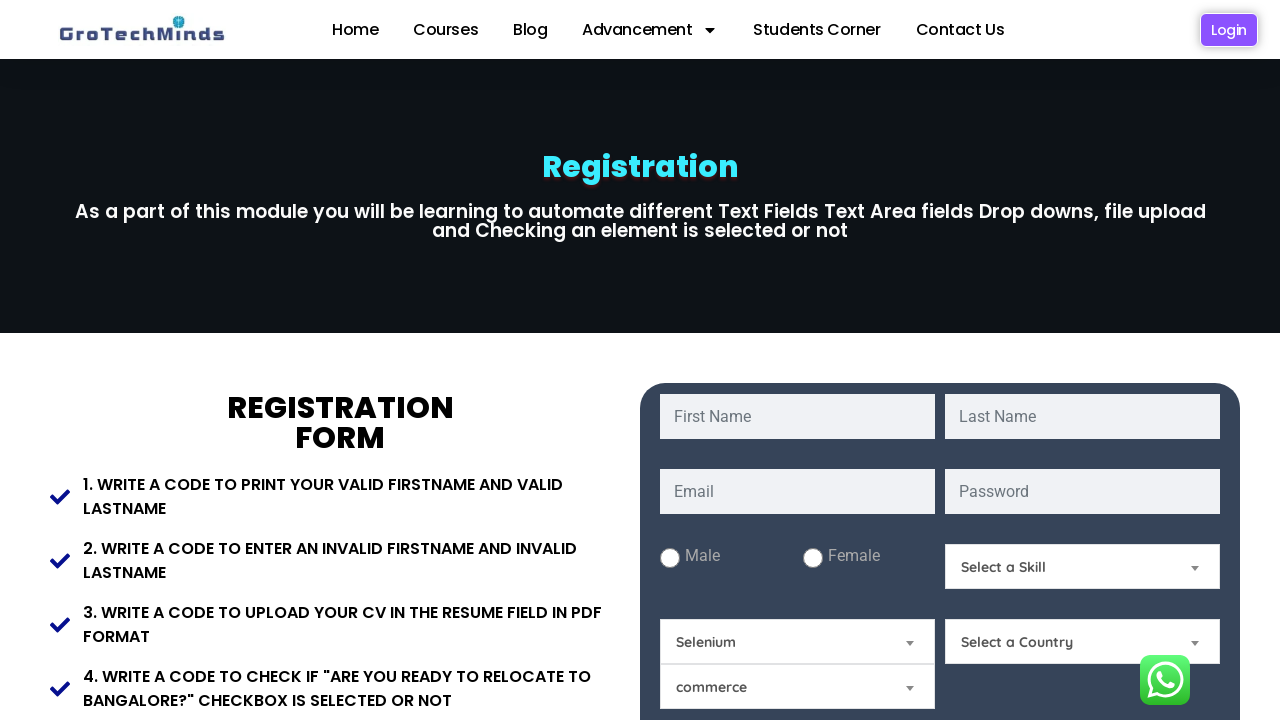

Waited for alert dialog to appear
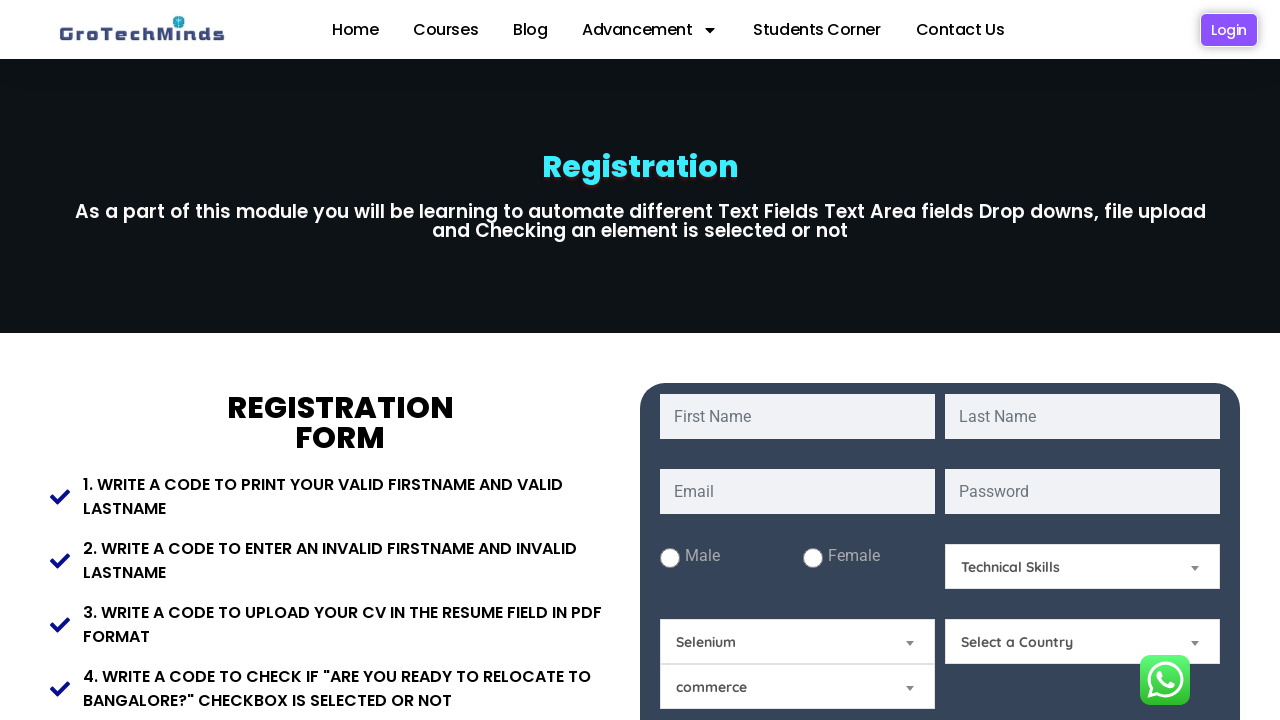

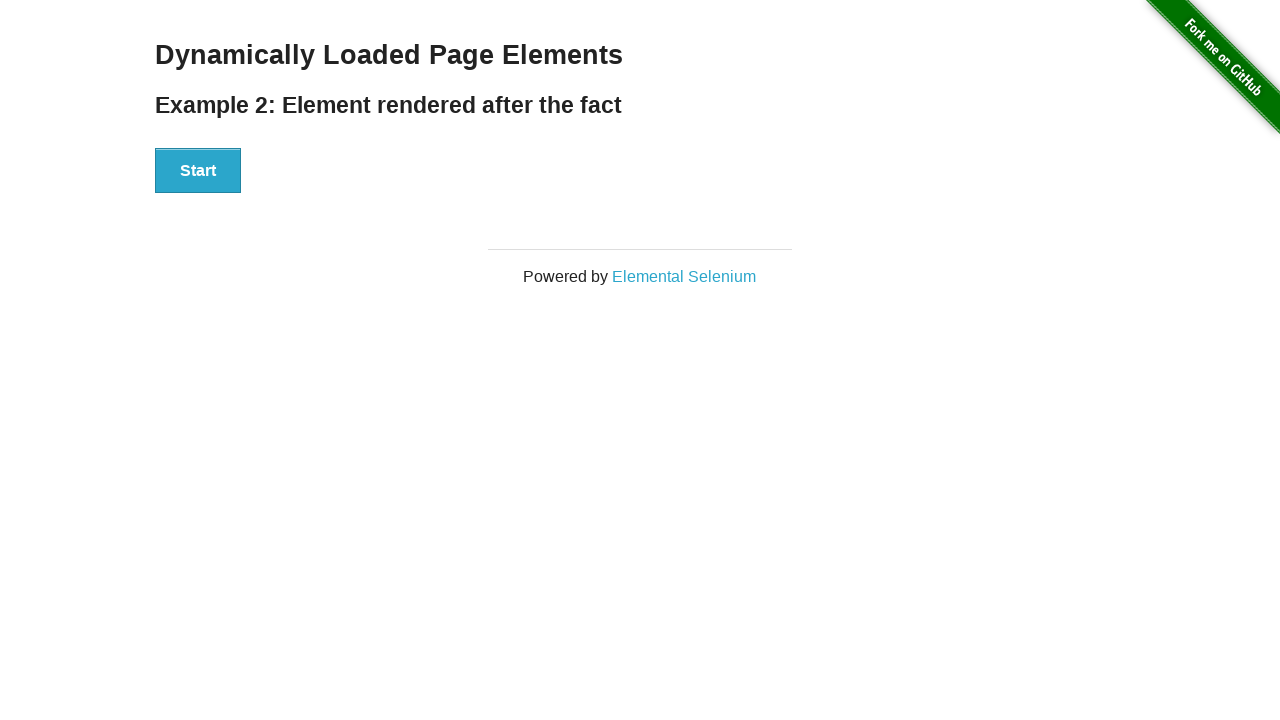